Tests radio button functionality on a Selenium practice form by iterating through and clicking each gender radio button option

Starting URL: https://www.techlistic.com/p/selenium-practice-form.html

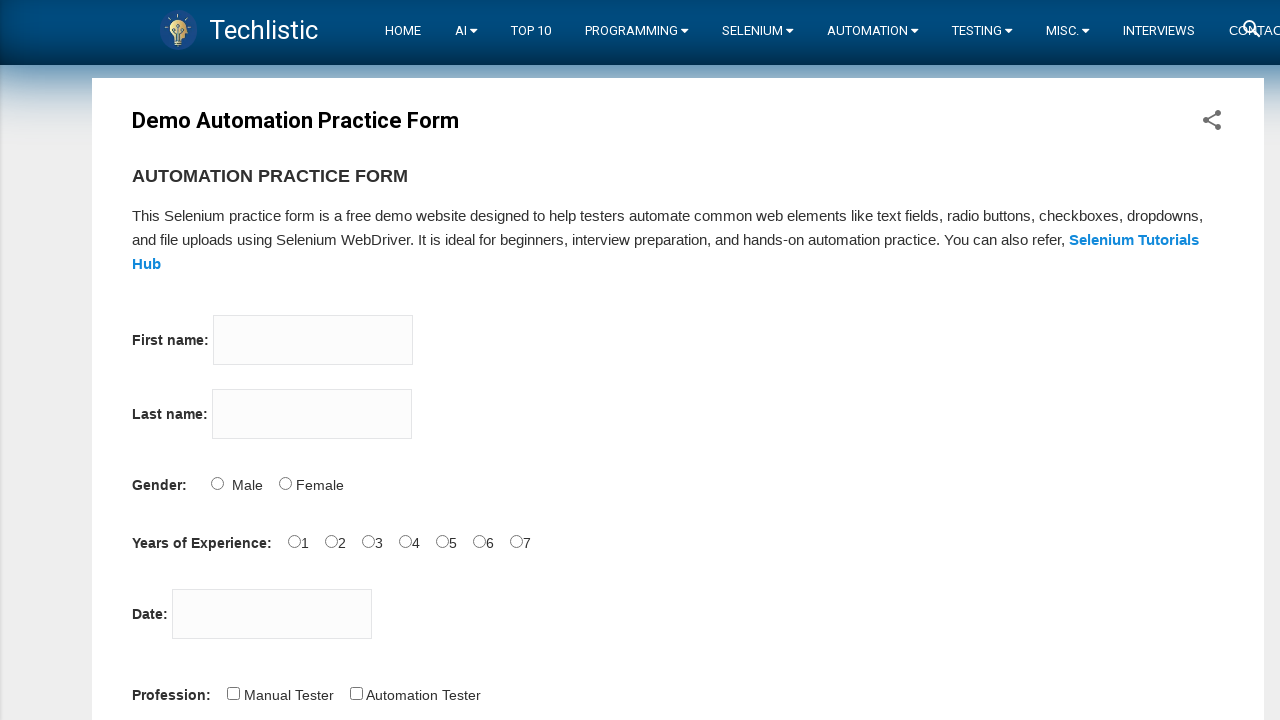

Waited for gender radio button form to load
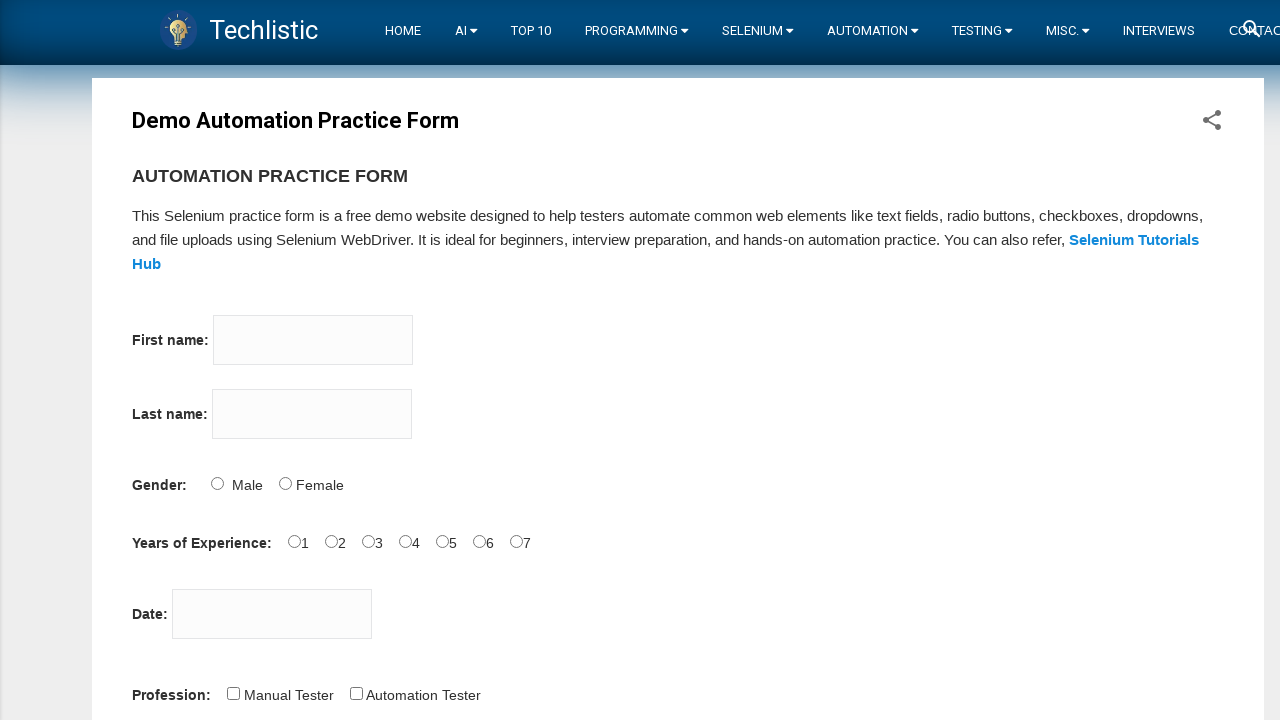

Located all gender radio button elements
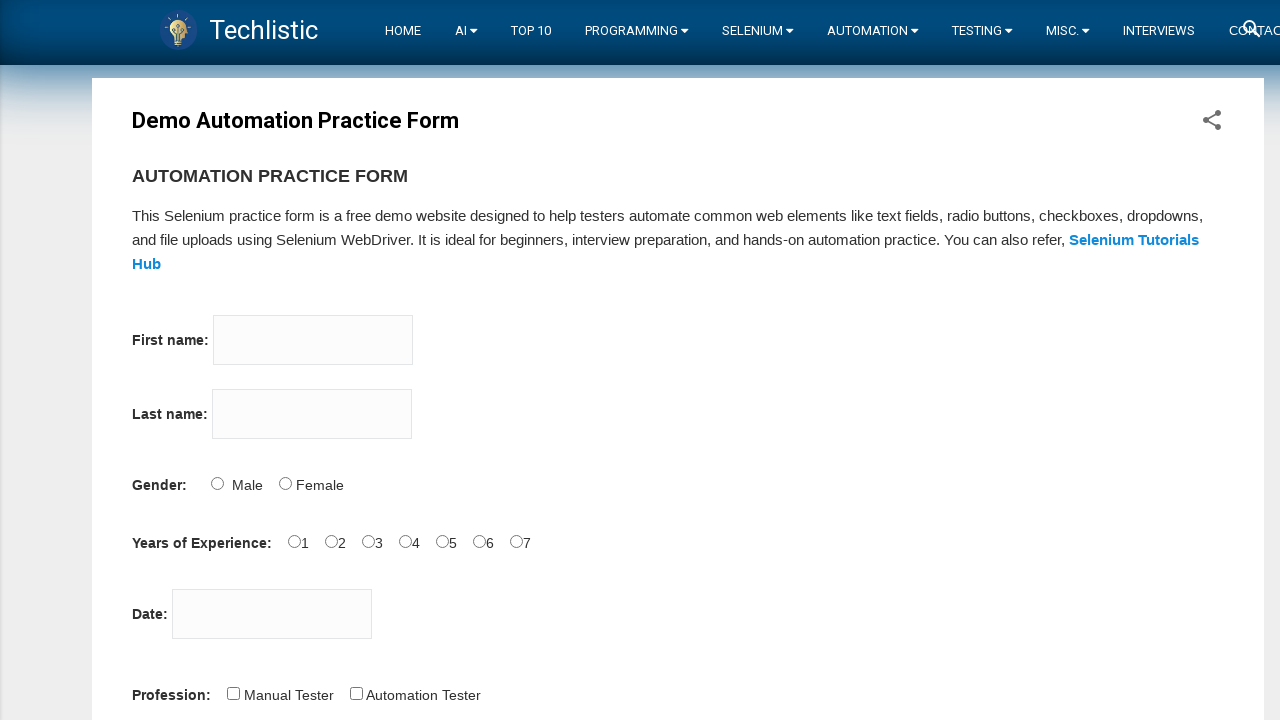

Found 2 gender radio button options
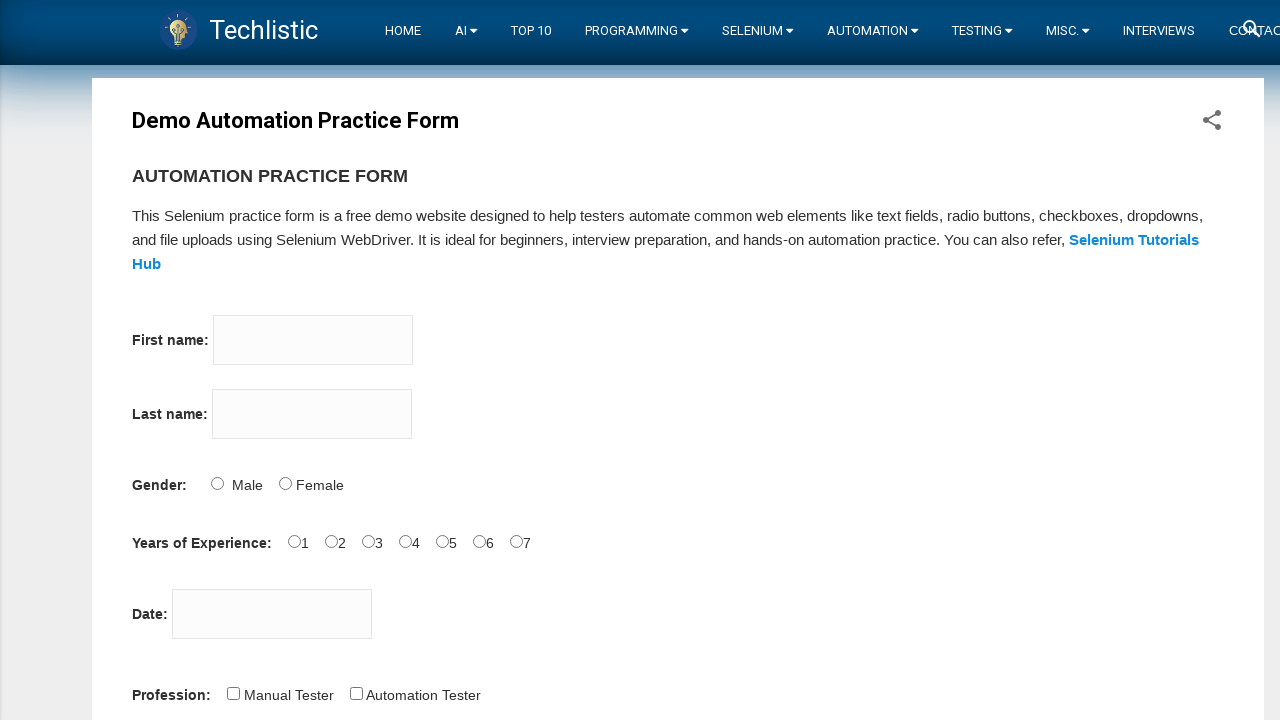

Clicked gender radio button option 1 at (217, 483) on input[name='sex'] >> nth=0
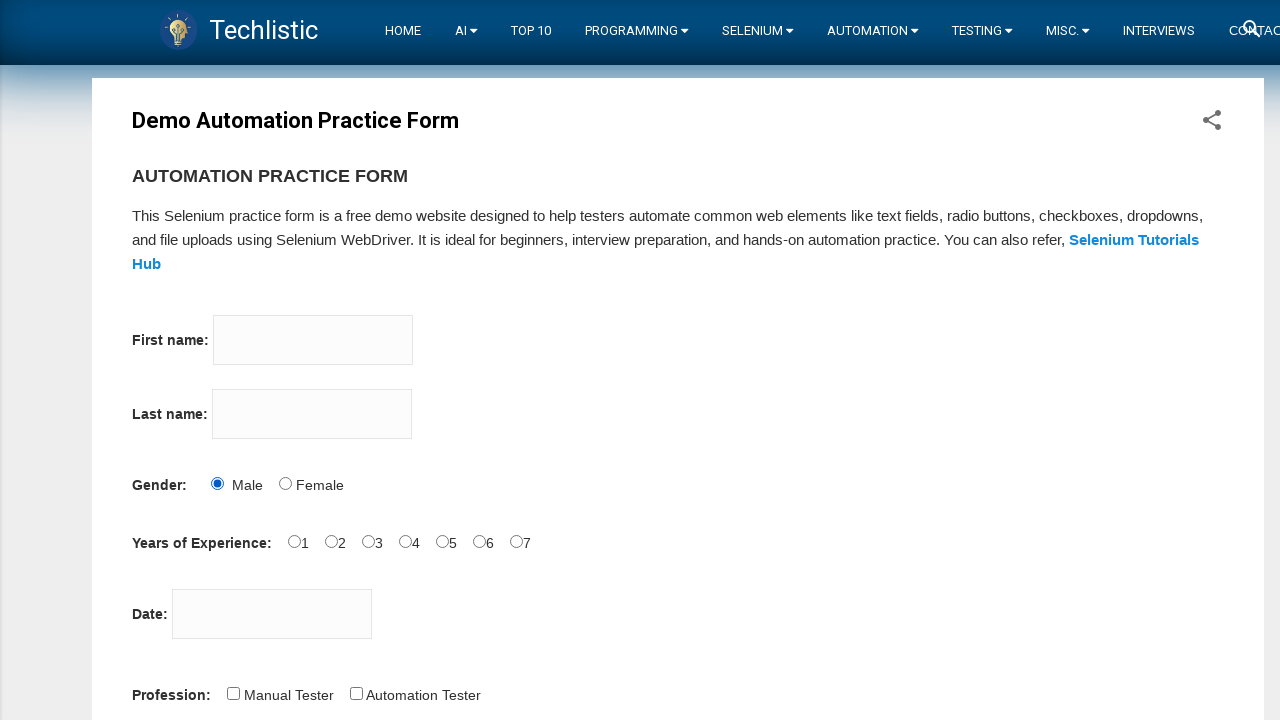

Waited for radio button option 1 selection to be visible
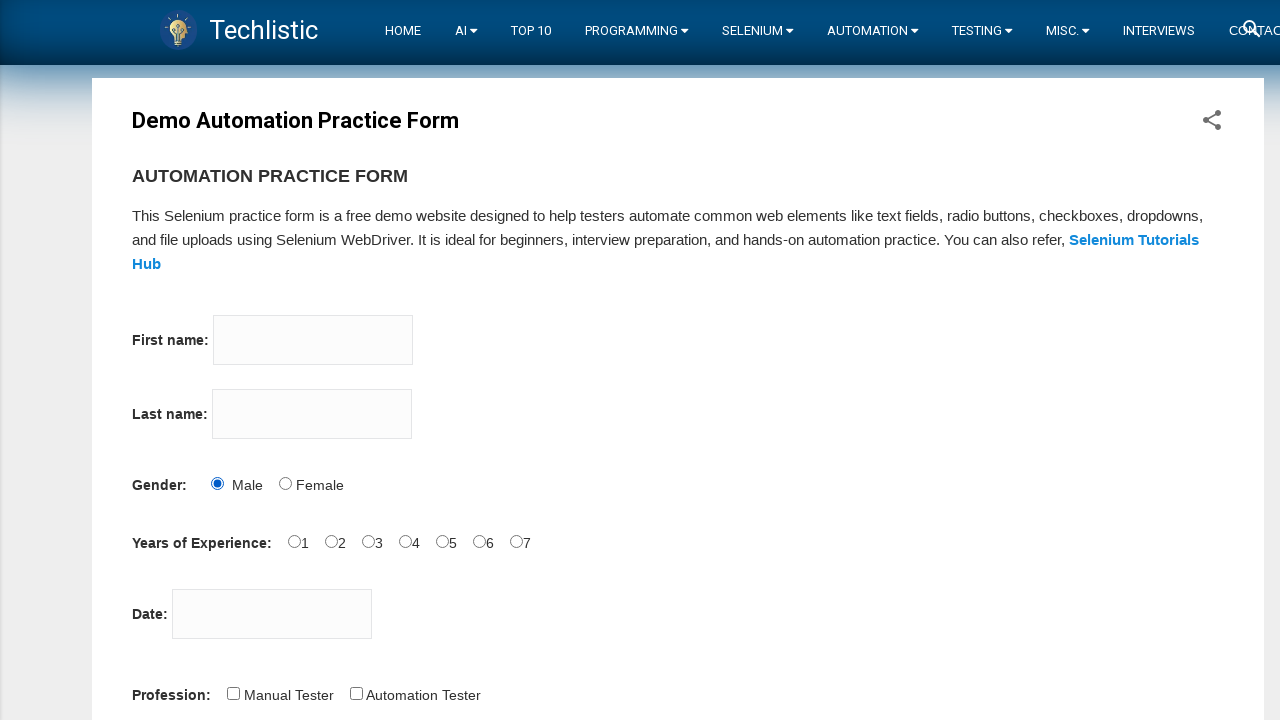

Clicked gender radio button option 2 at (285, 483) on input[name='sex'] >> nth=1
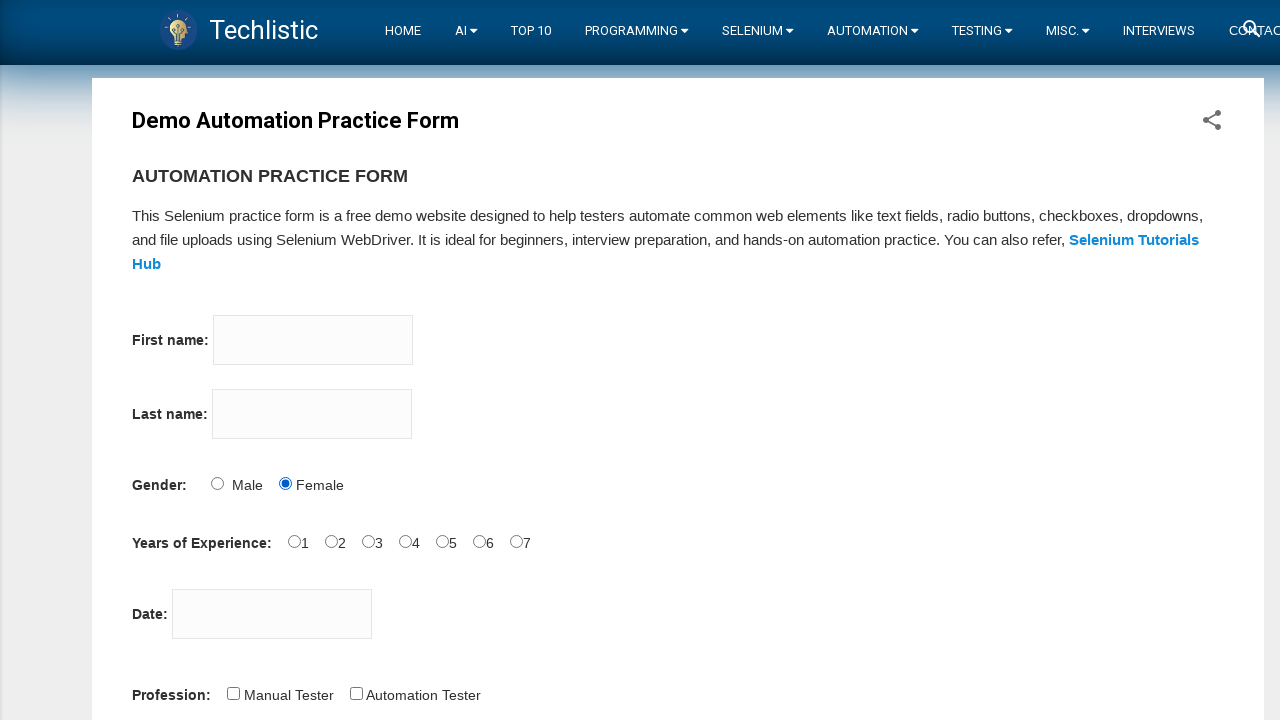

Waited for radio button option 2 selection to be visible
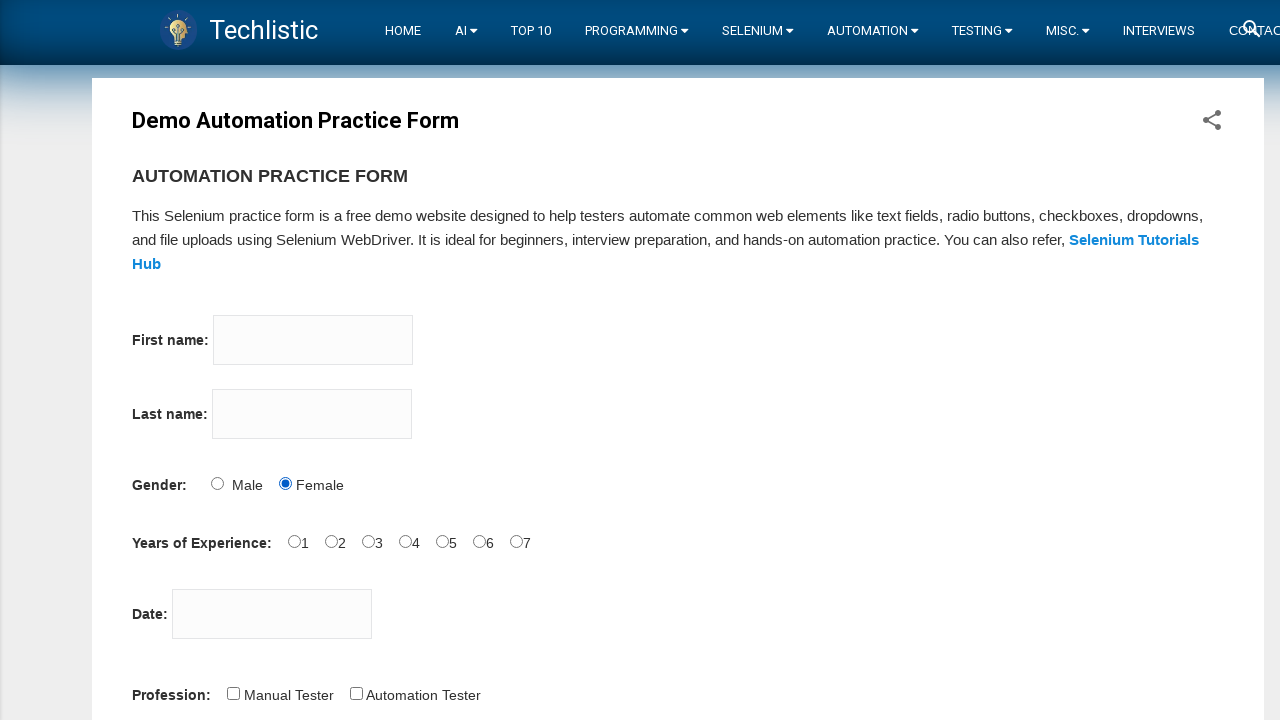

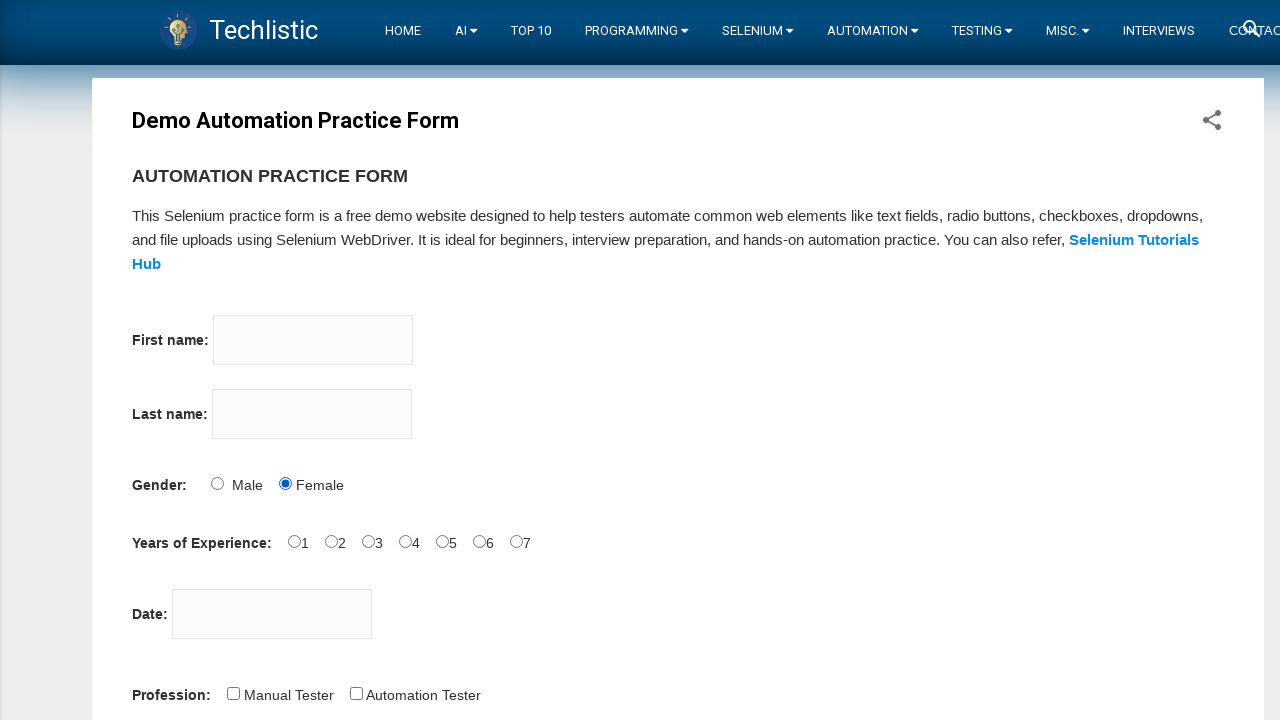